Navigates to a landing page, locates the h1 element, and modifies its text using JavaScript to simulate a visual change

Starting URL: https://www.ultimateqa.com/fake-landing-page-small/

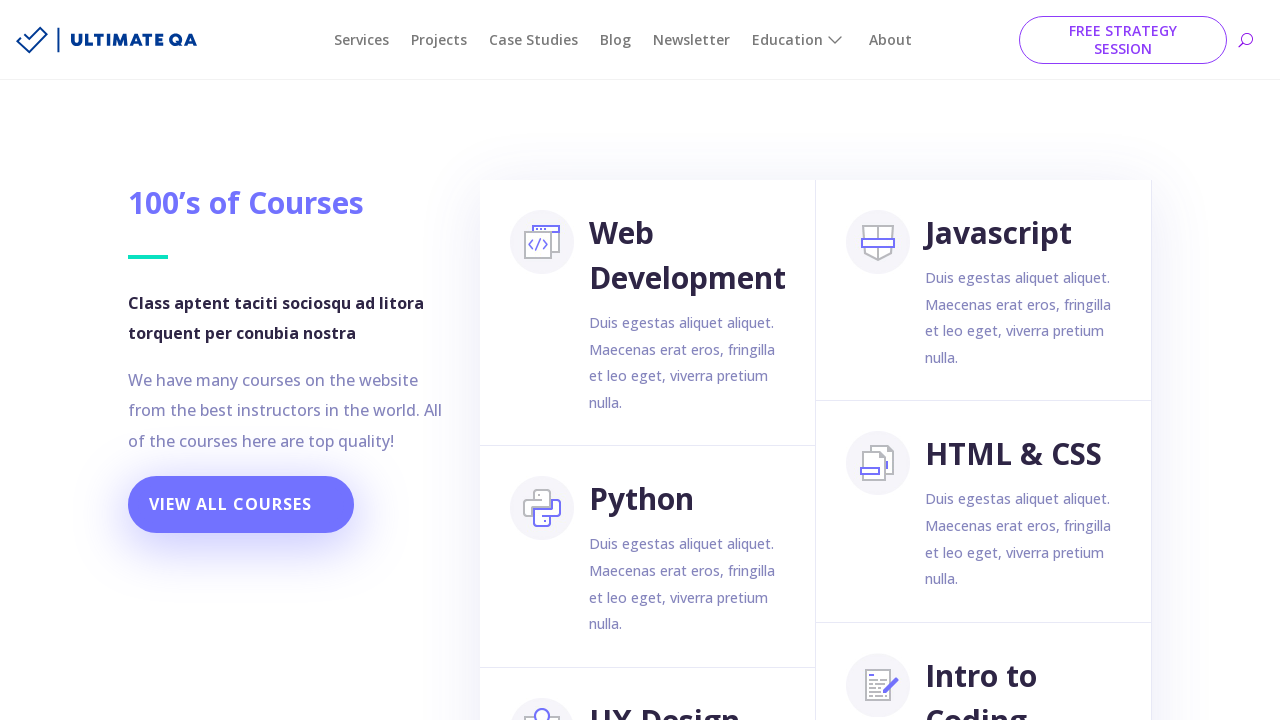

Navigated to landing page at https://www.ultimateqa.com/fake-landing-page-small/
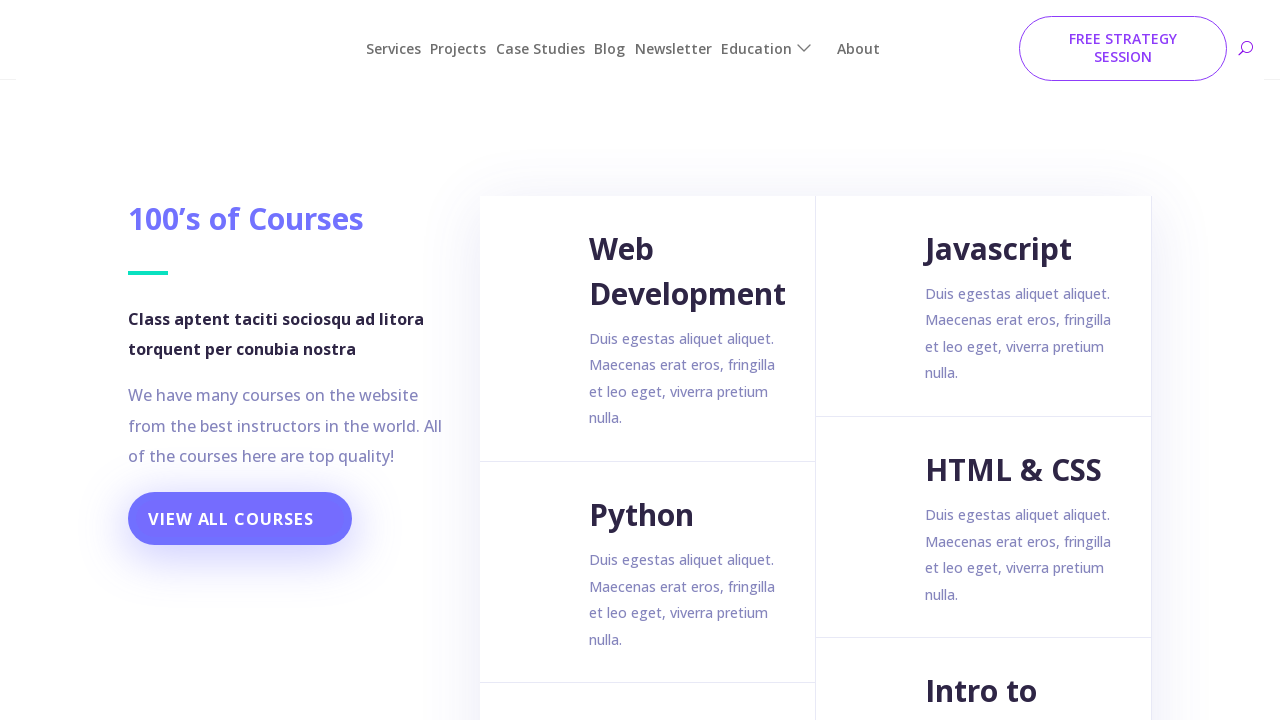

H1 element located and loaded
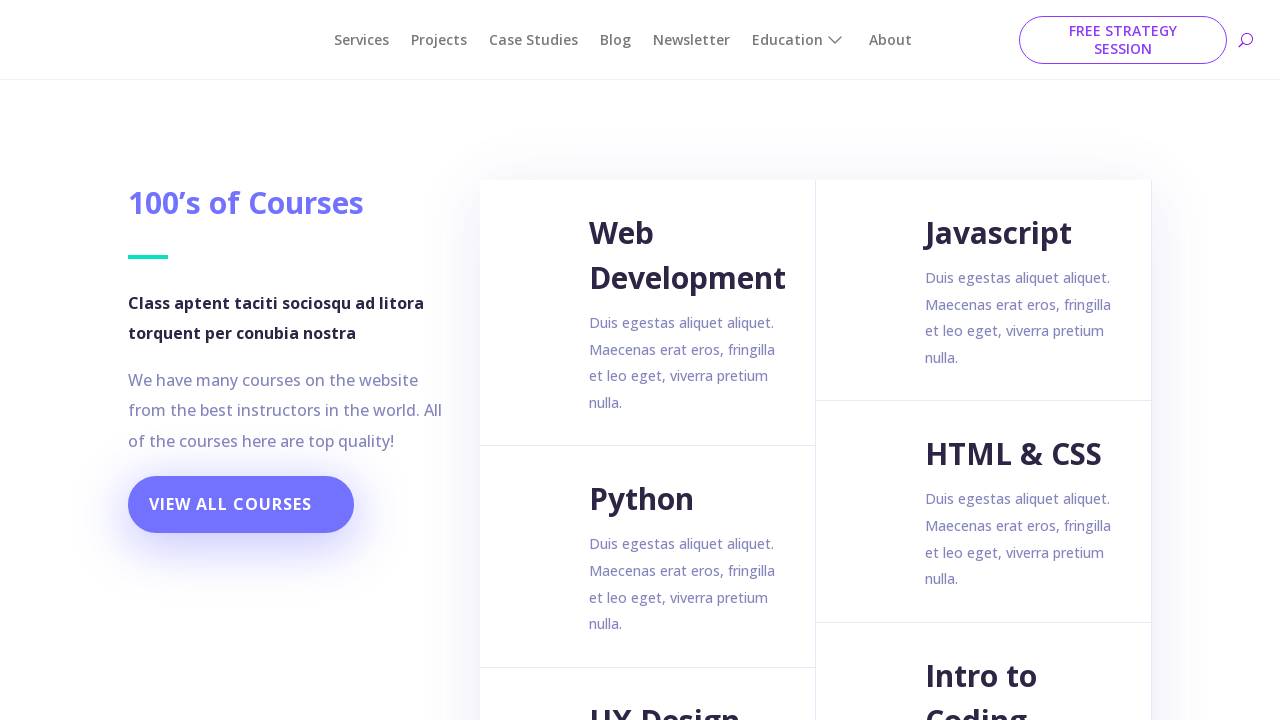

Modified h1 element text to "1000's of Courses" using JavaScript
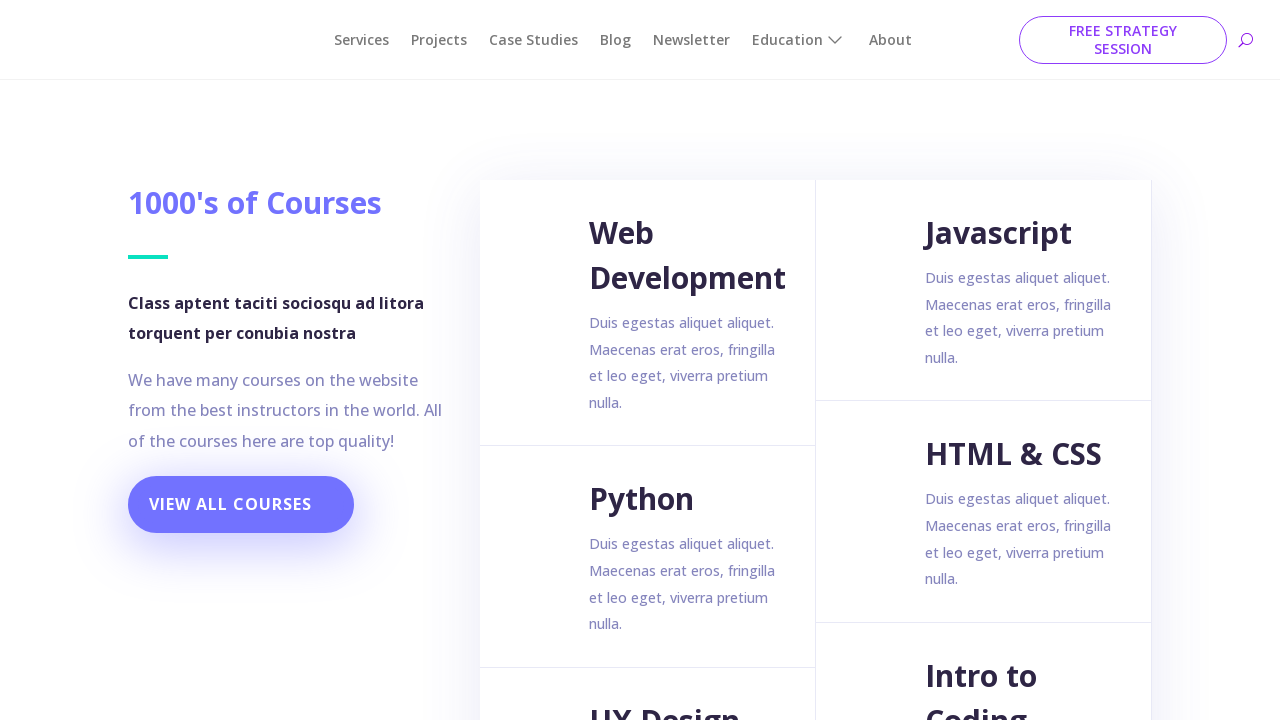

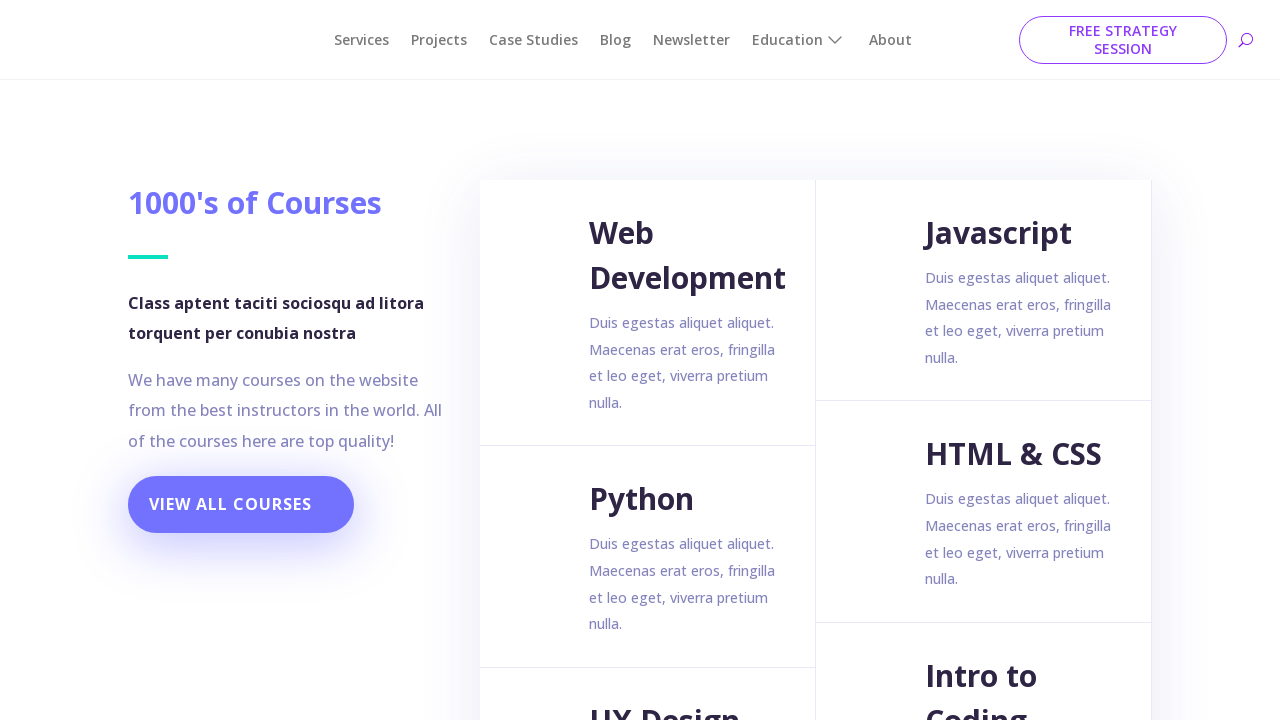